Opens the GeeksforGeeks homepage and verifies the page loads successfully

Starting URL: https://www.geeksforgeeks.org/

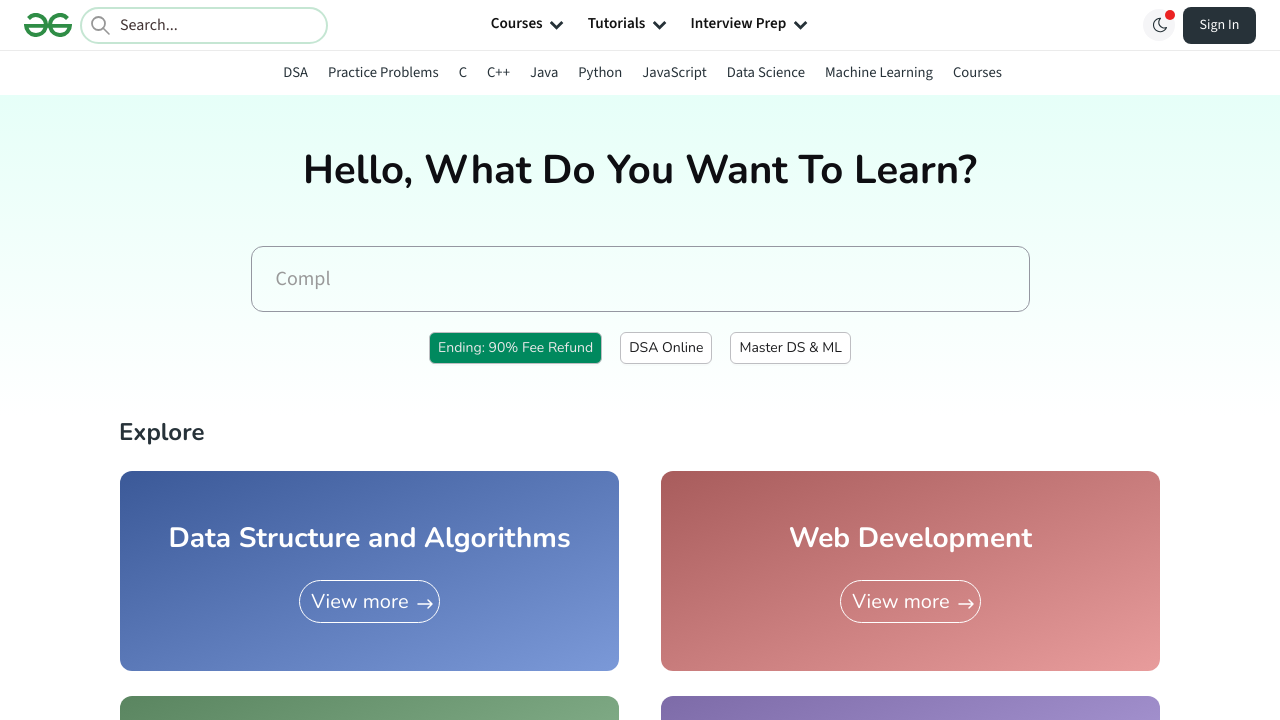

Waited for page DOM content to load
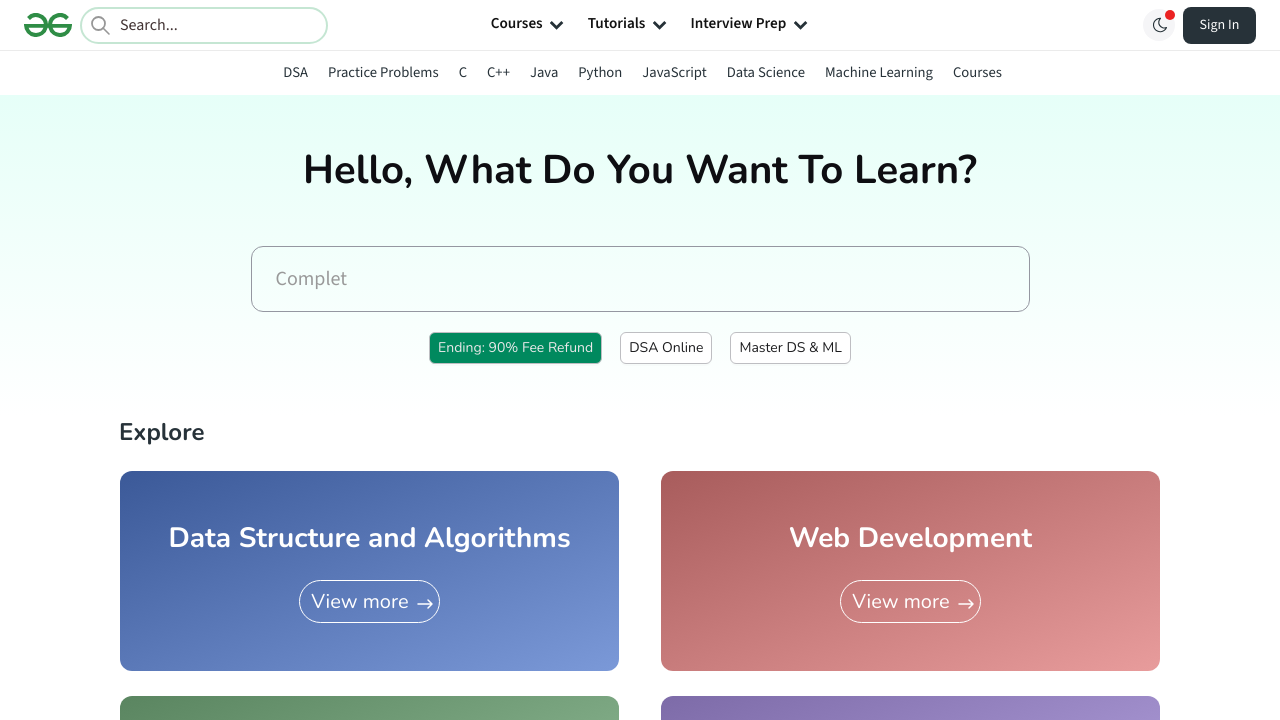

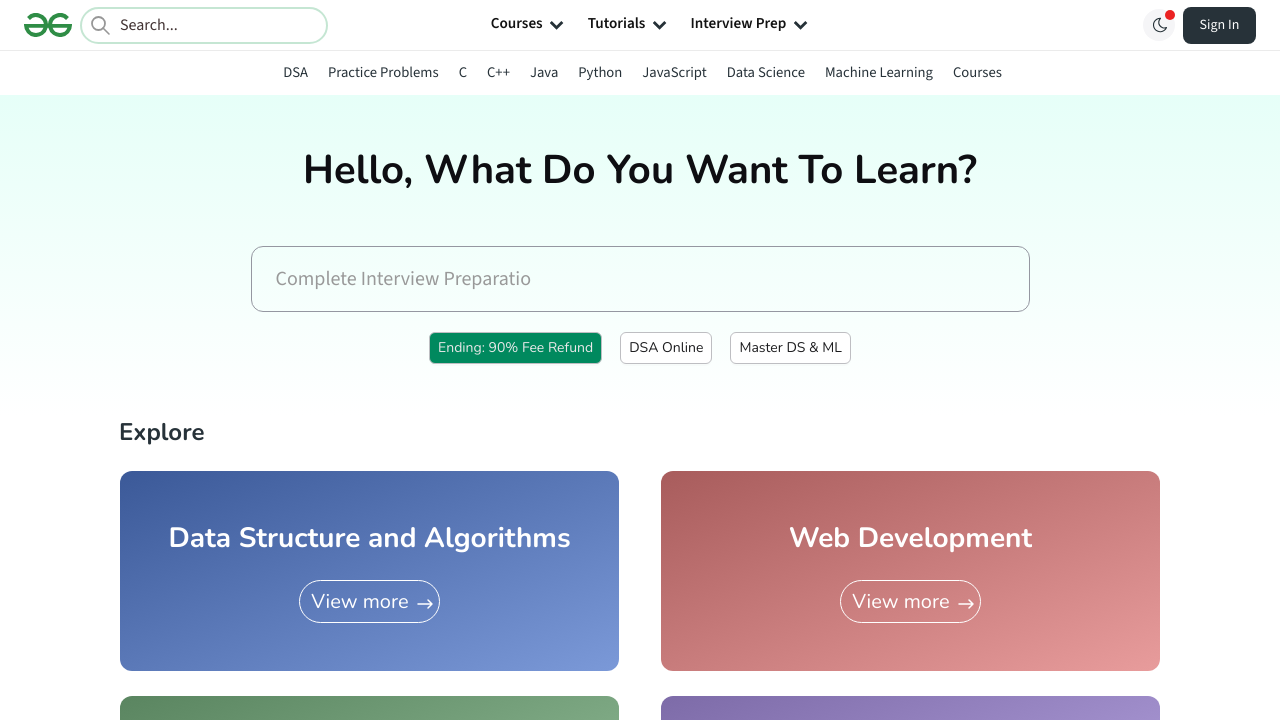